Navigates to Tata CLiQ homepage and verifies the page title contains the expected text by comparing it against an expected value.

Starting URL: https://www.tatacliq.com/

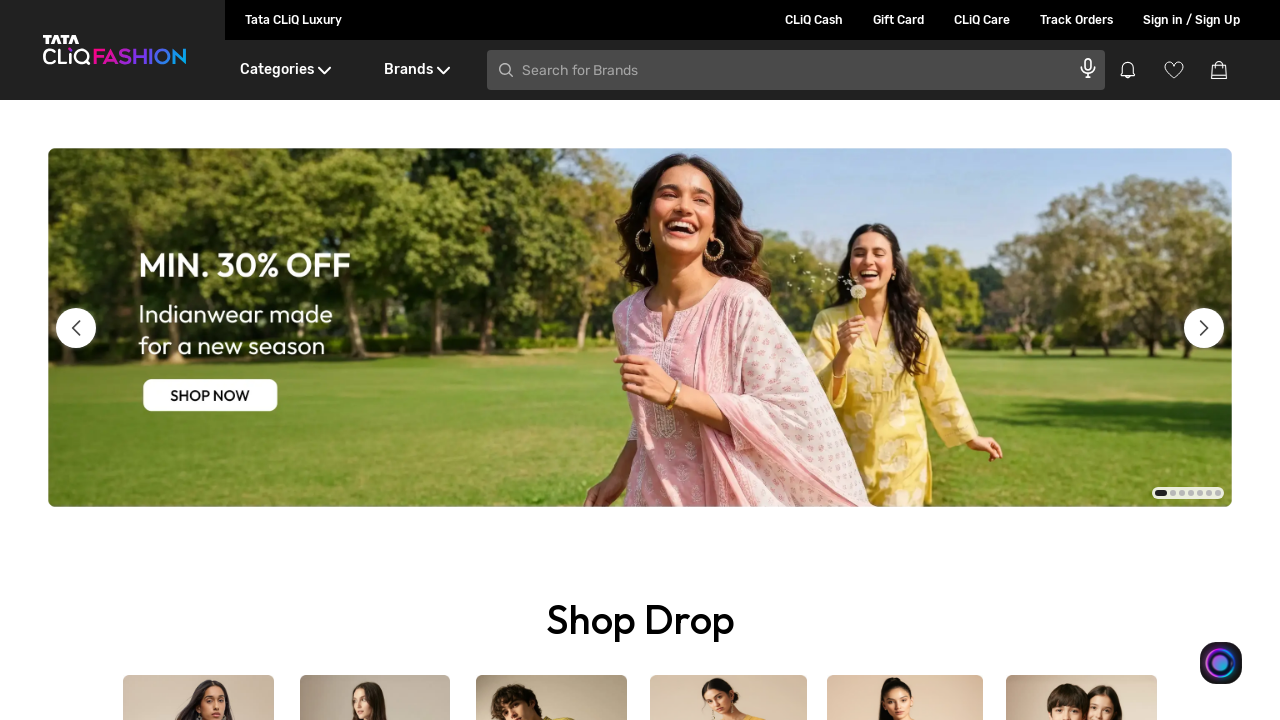

Waited for page to load DOM content
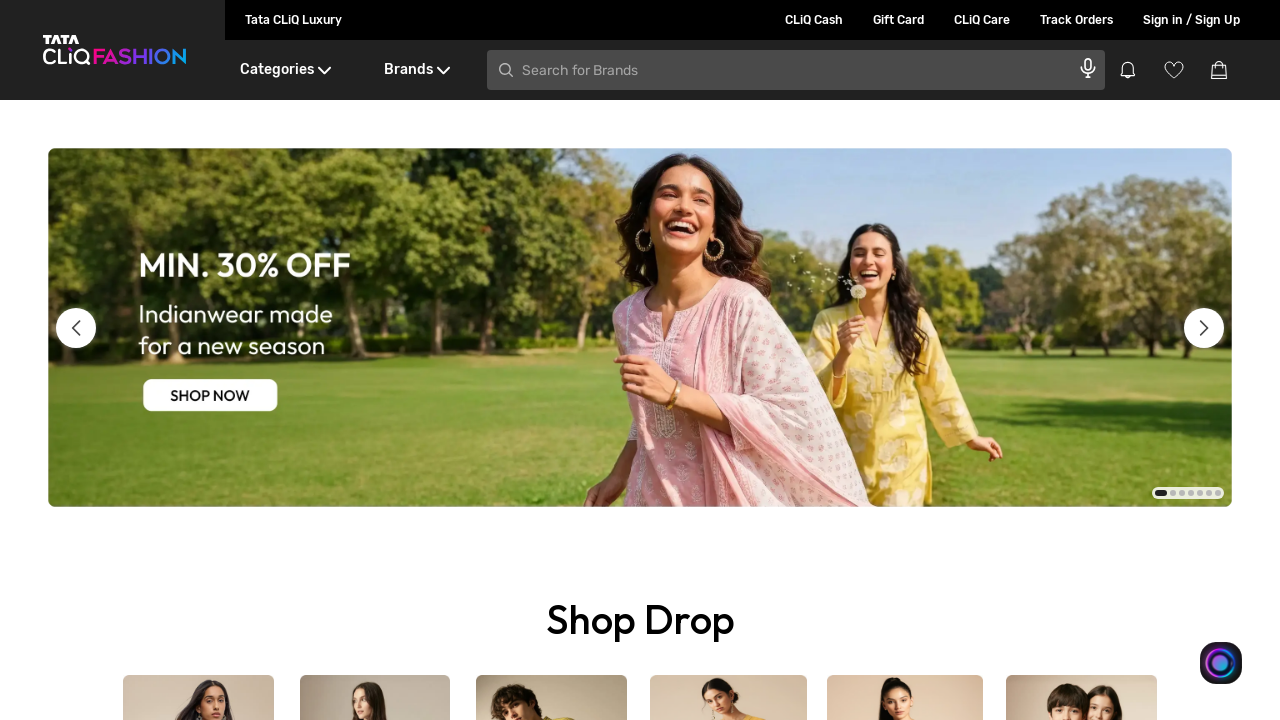

Retrieved page title
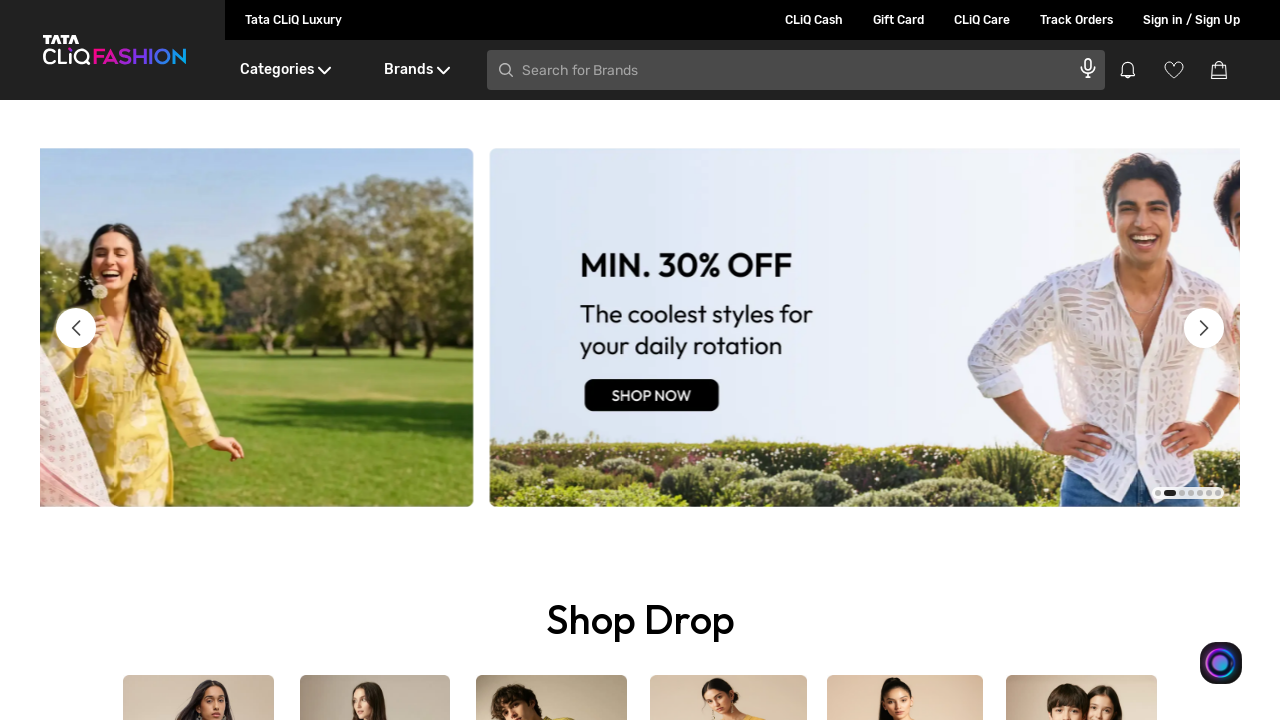

Page title verification failed: 'tatacliq' not found in 'Online Fashion & Lifestyle Shopping for Women, Men & Kids in India - Tata CLiQ'
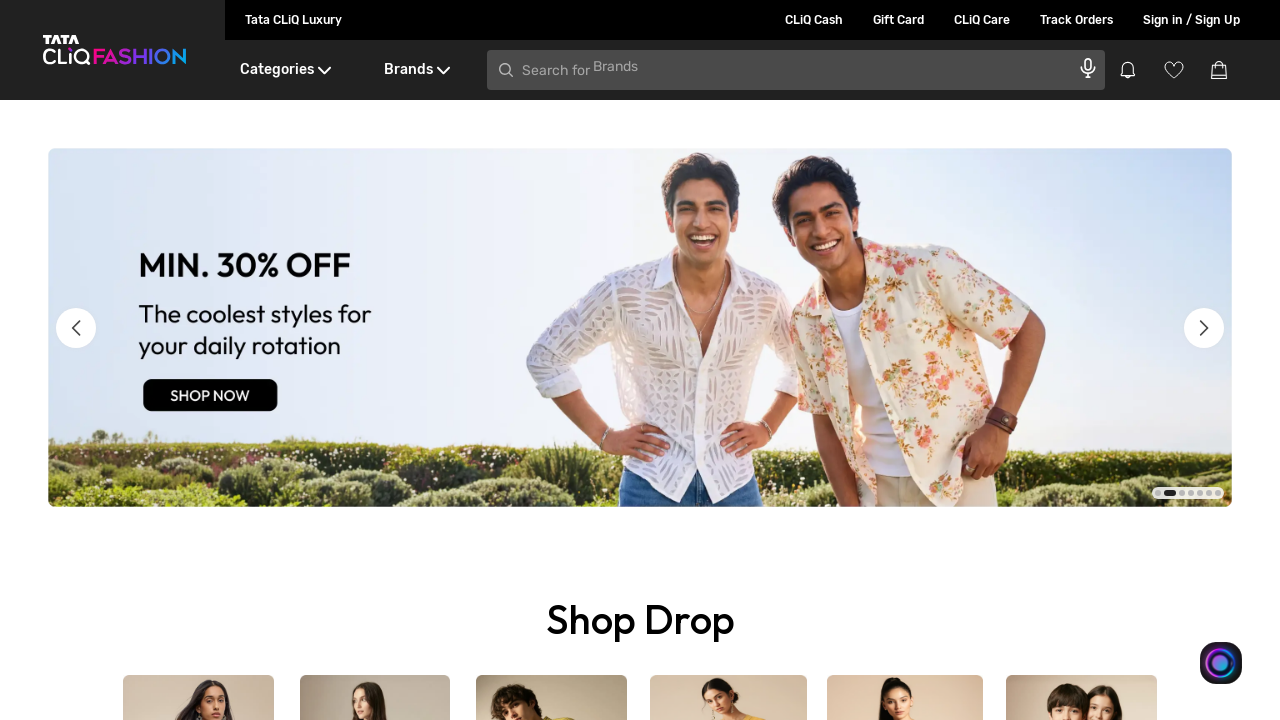

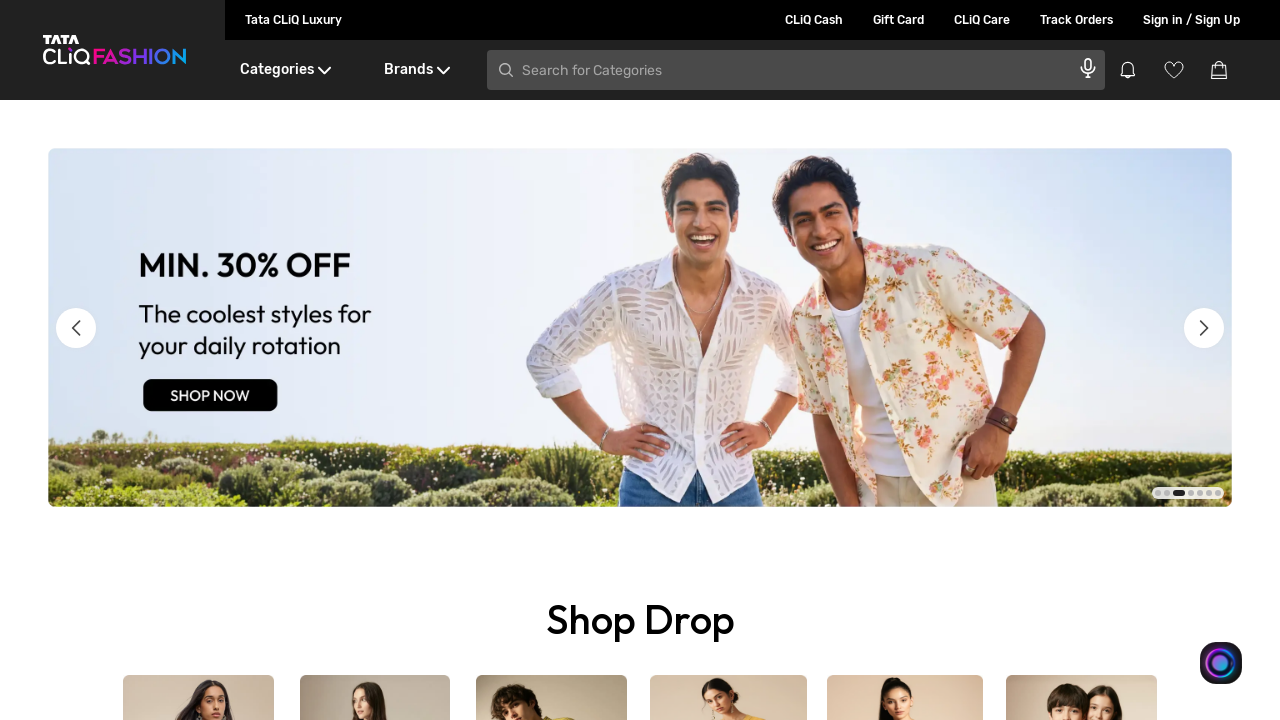